Tests a sequence of dynamic buttons where clicking one button reveals the next, verifying all four buttons can be clicked in order and a success message appears.

Starting URL: https://testpages.eviltester.com/styled/dynamic-buttons-simple.html

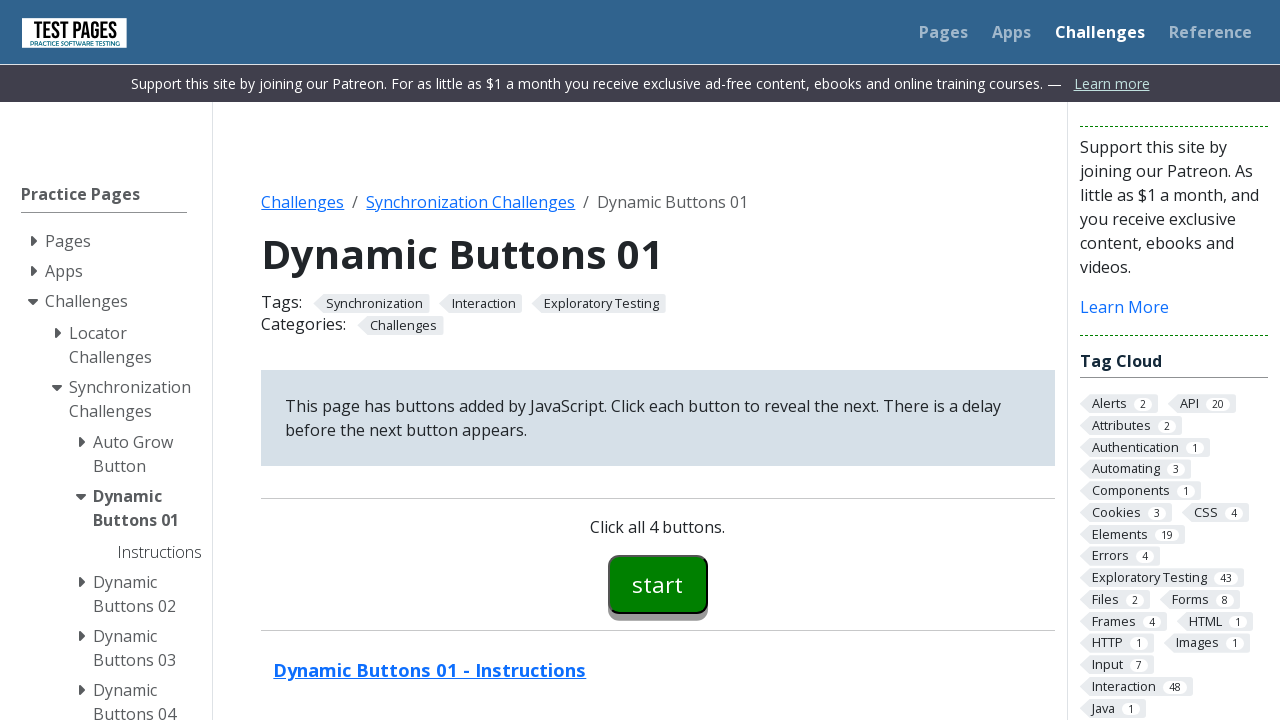

Clicked first button (button00) at (658, 584) on #button00
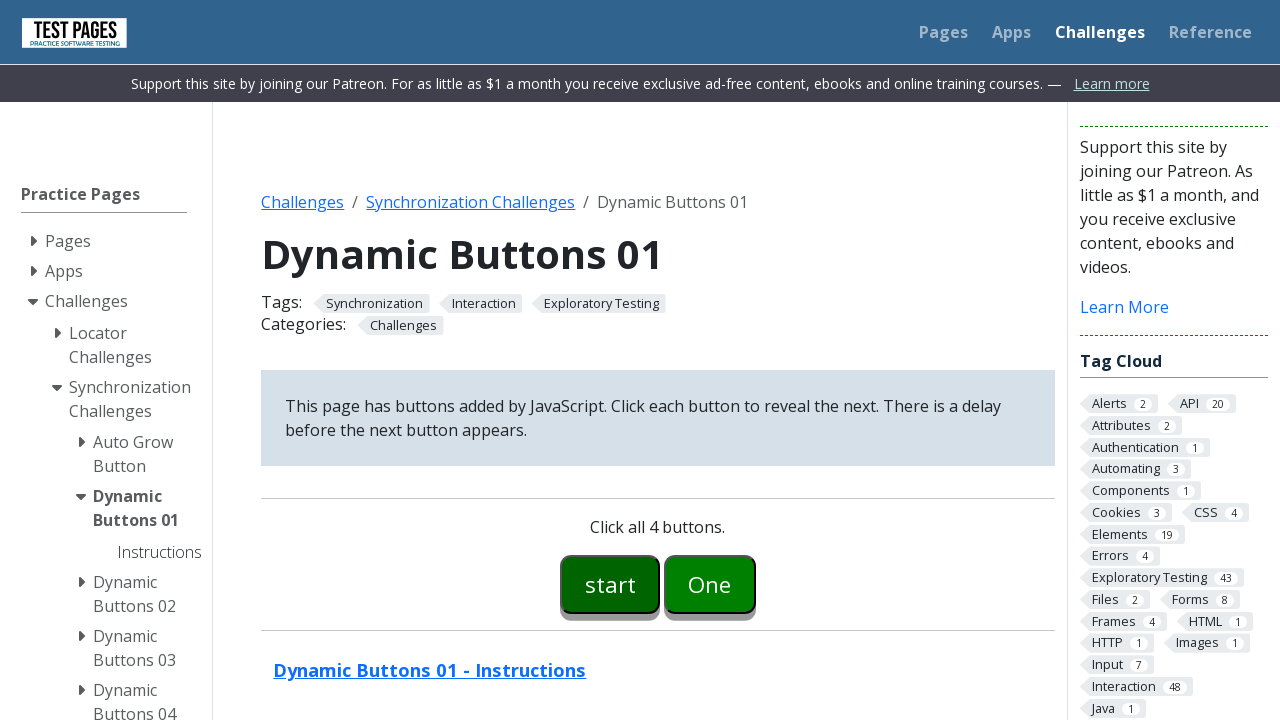

Clicked second button (button01) at (710, 584) on #button01
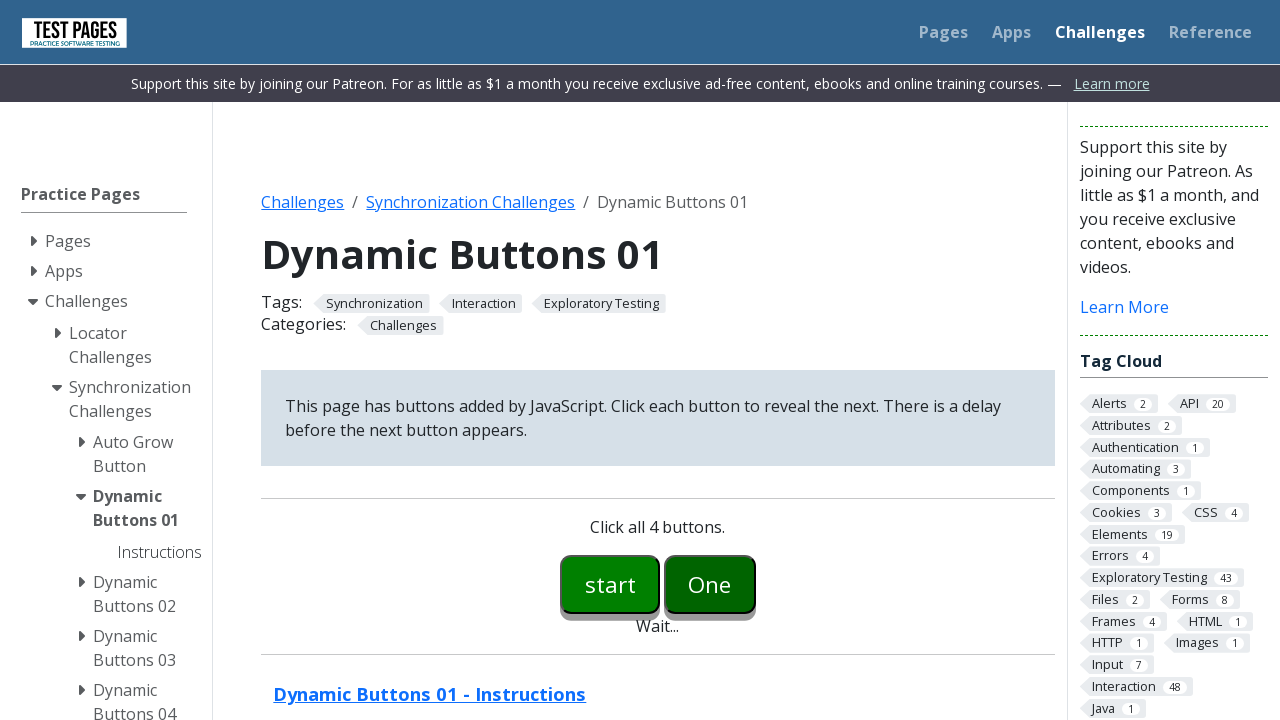

Waited for third button (button02) to appear
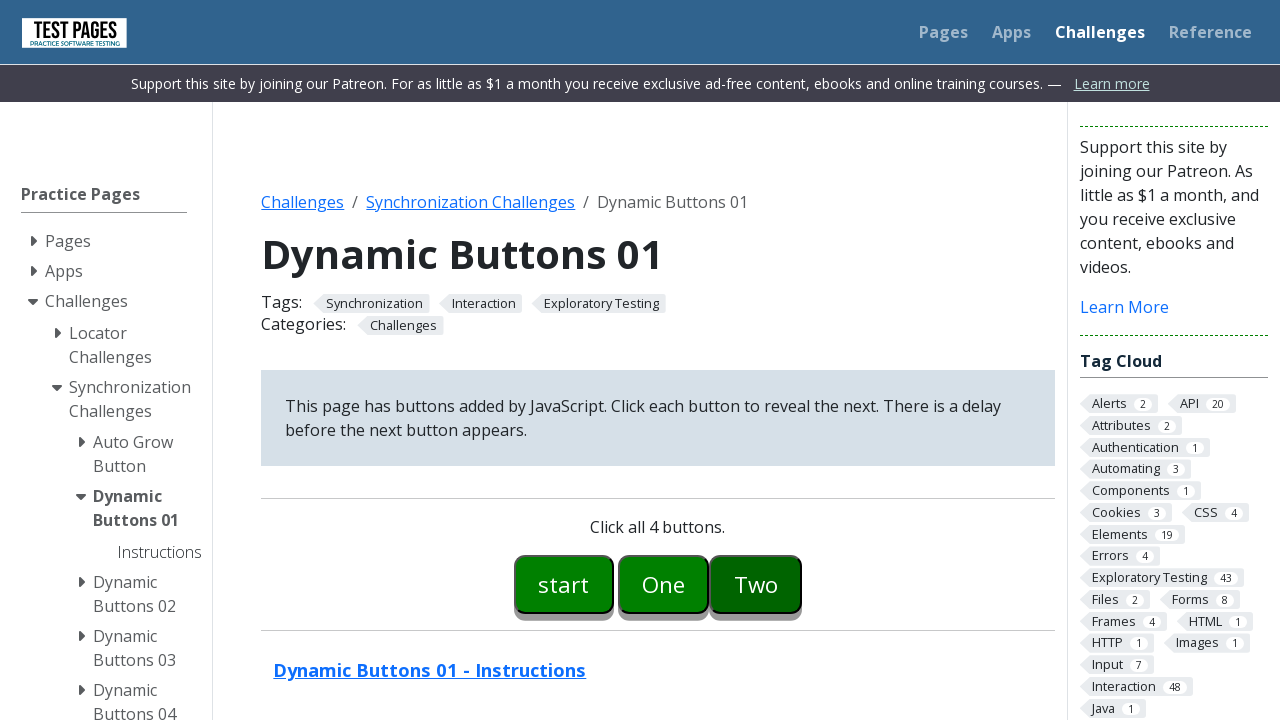

Clicked third button (button02) at (756, 584) on #button02
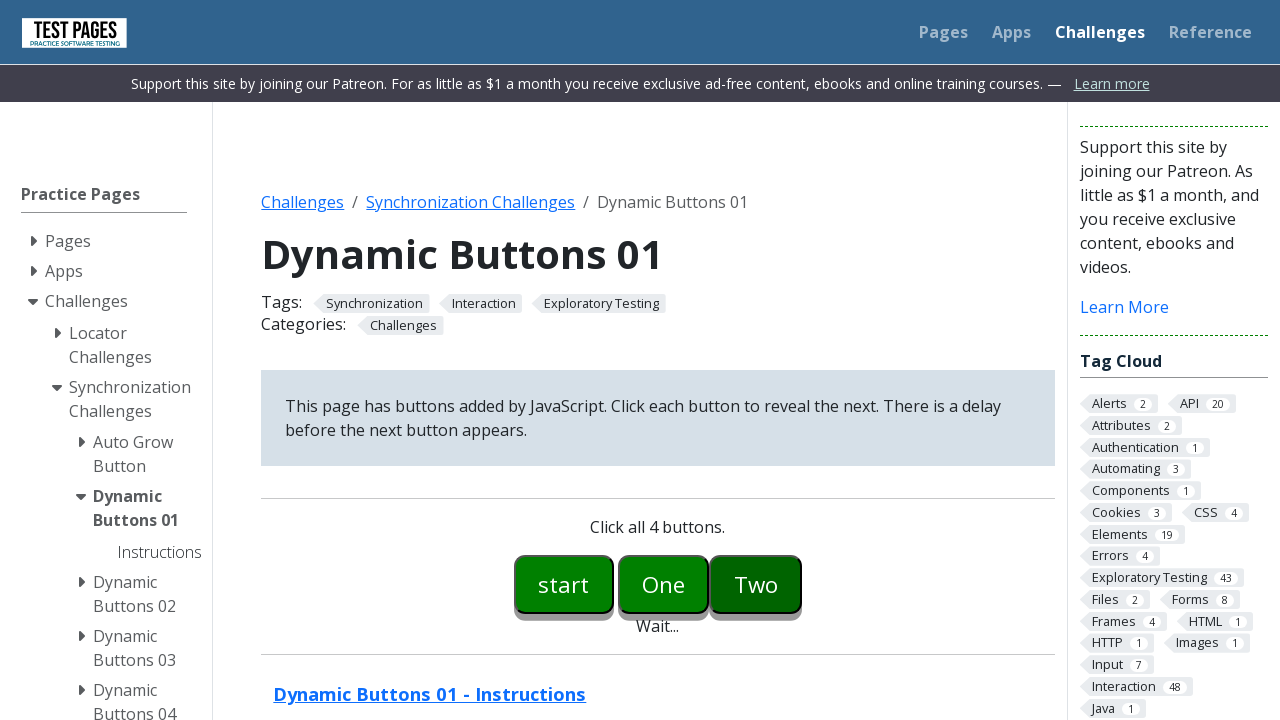

Waited for fourth button (button03) to appear
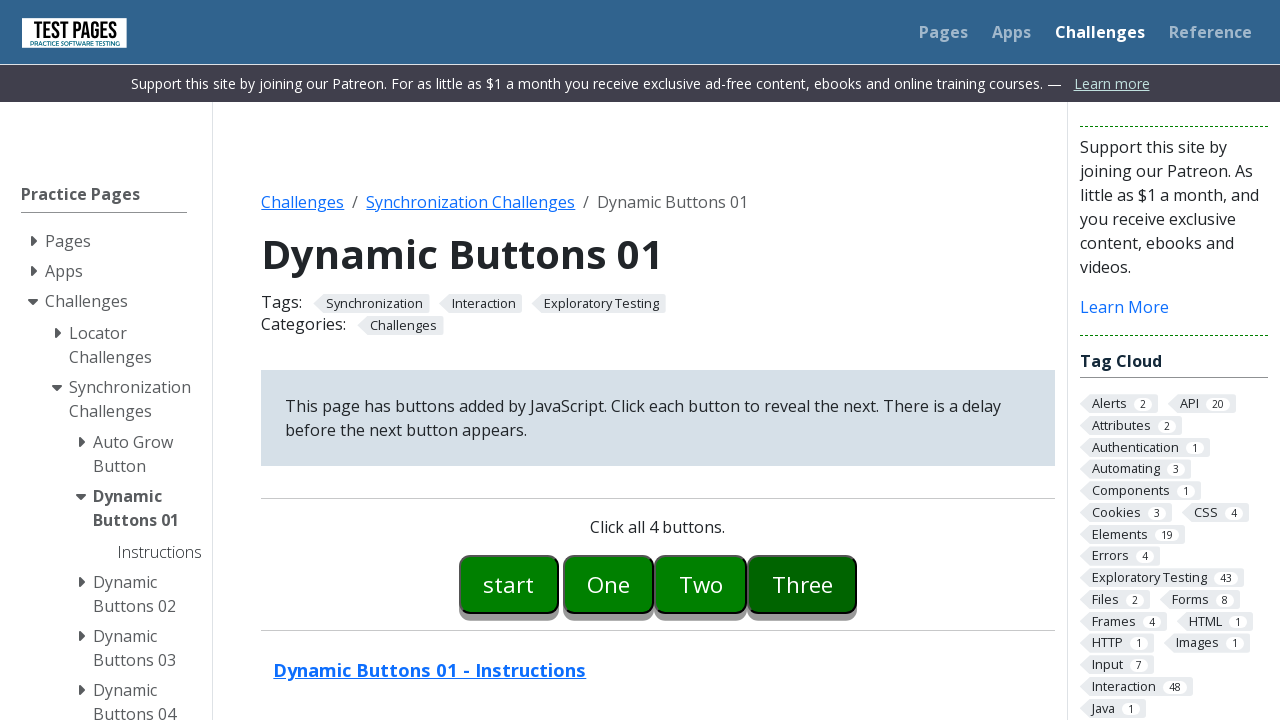

Clicked fourth button (button03) at (802, 584) on #button03
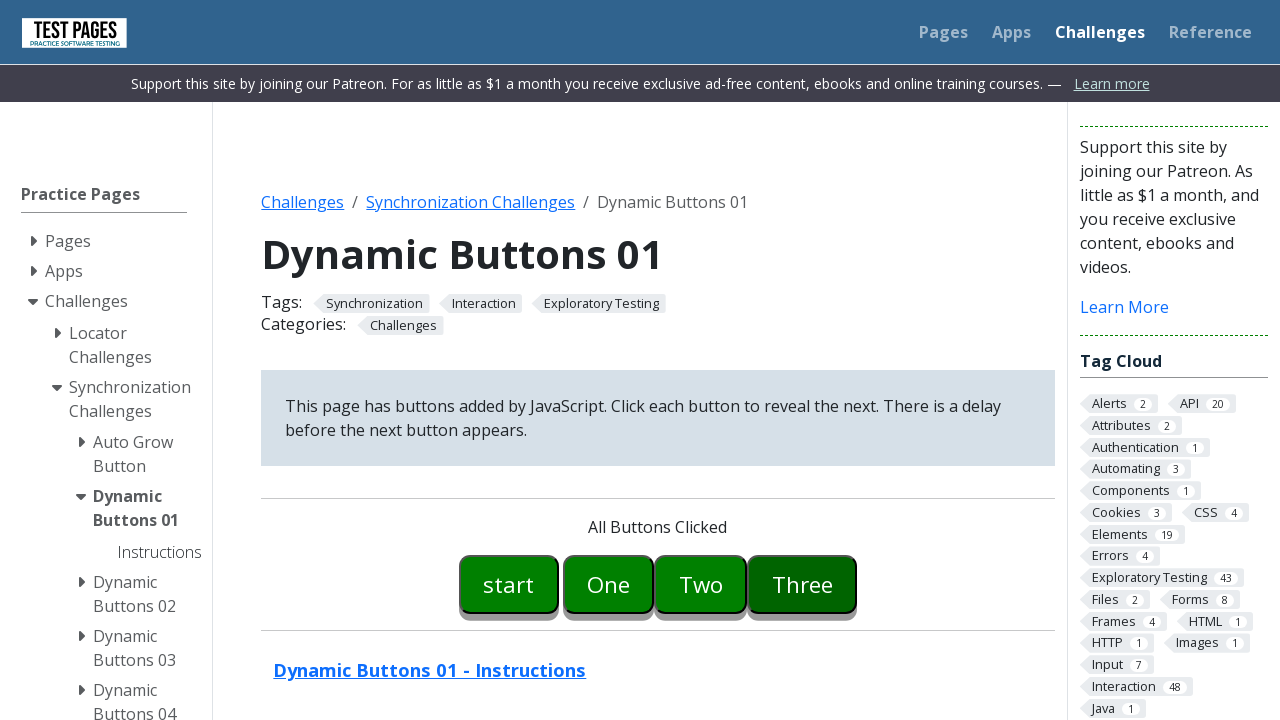

Waited for success message element to appear
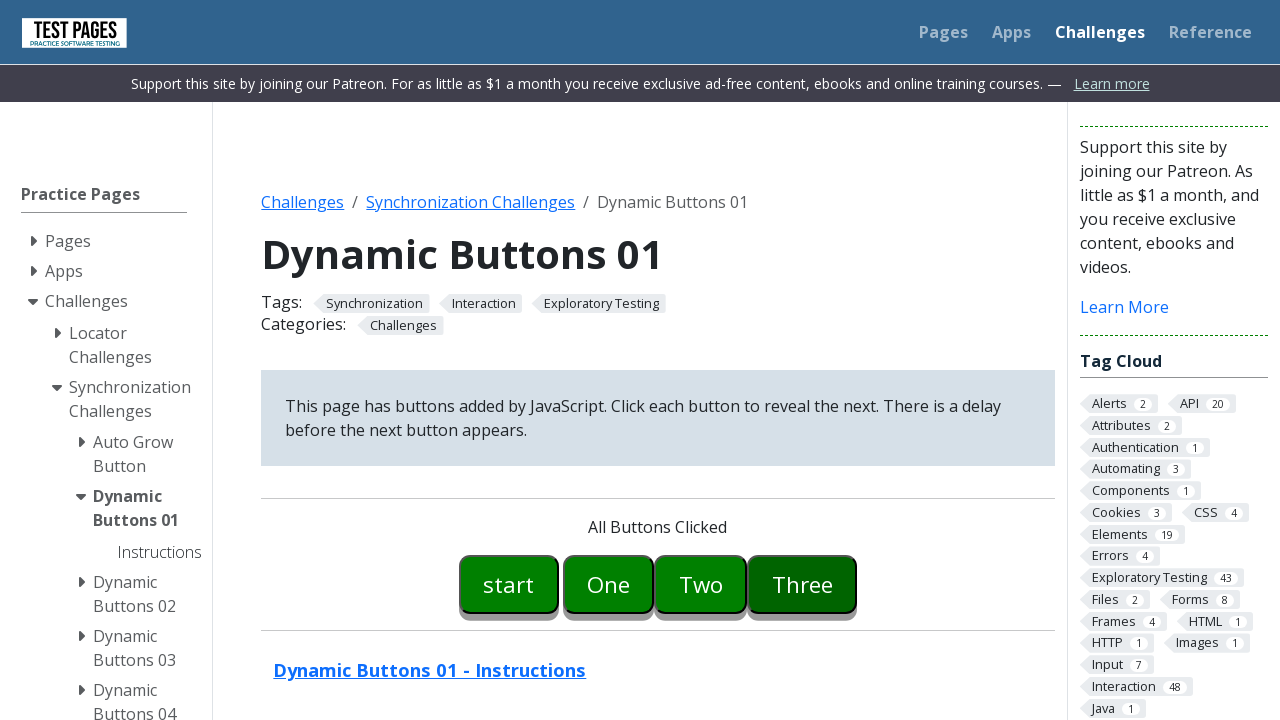

Verified success message displays 'All Buttons Clicked'
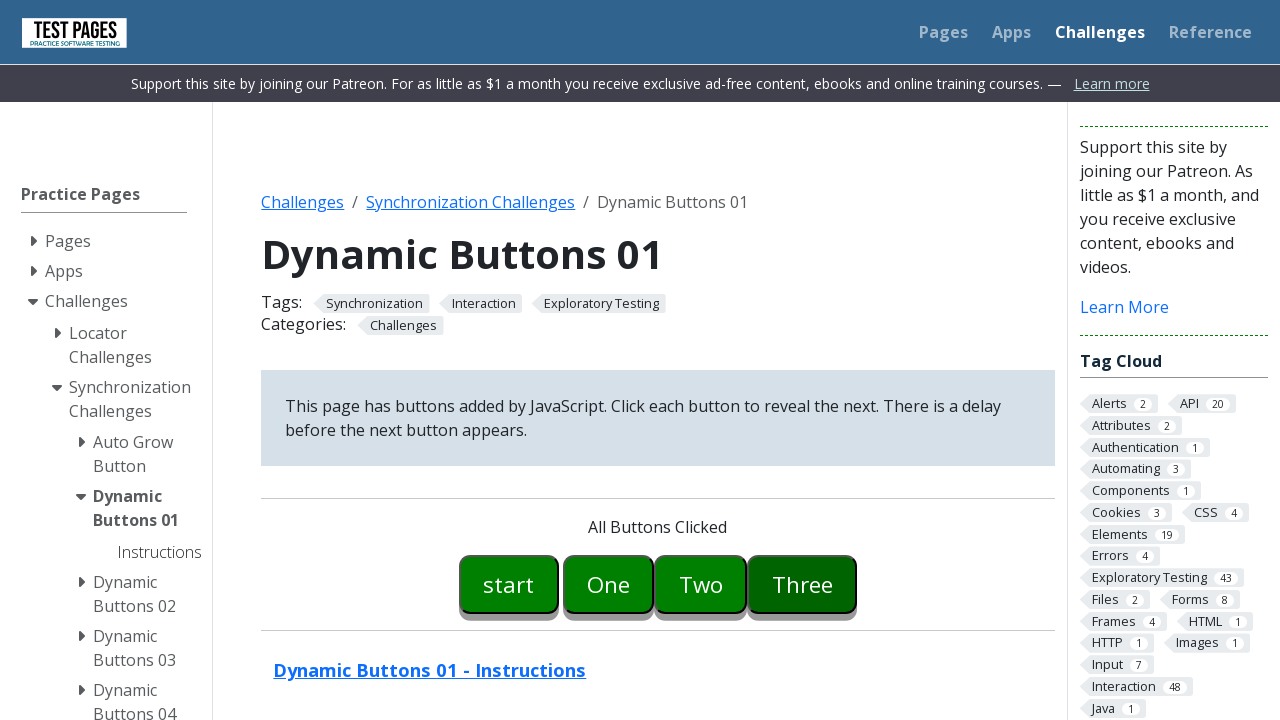

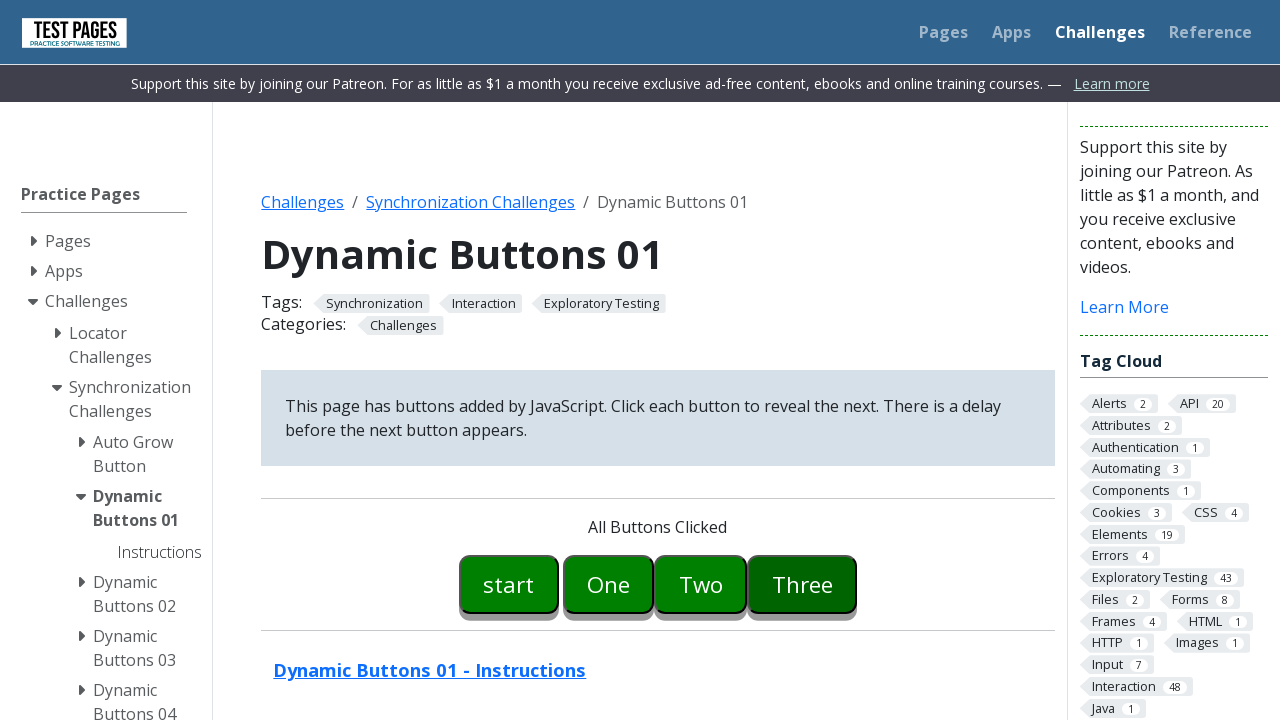